Tests opening a link in a new tab by ctrl+clicking on the Work-Space link

Starting URL: https://letcode.in/dropdowns

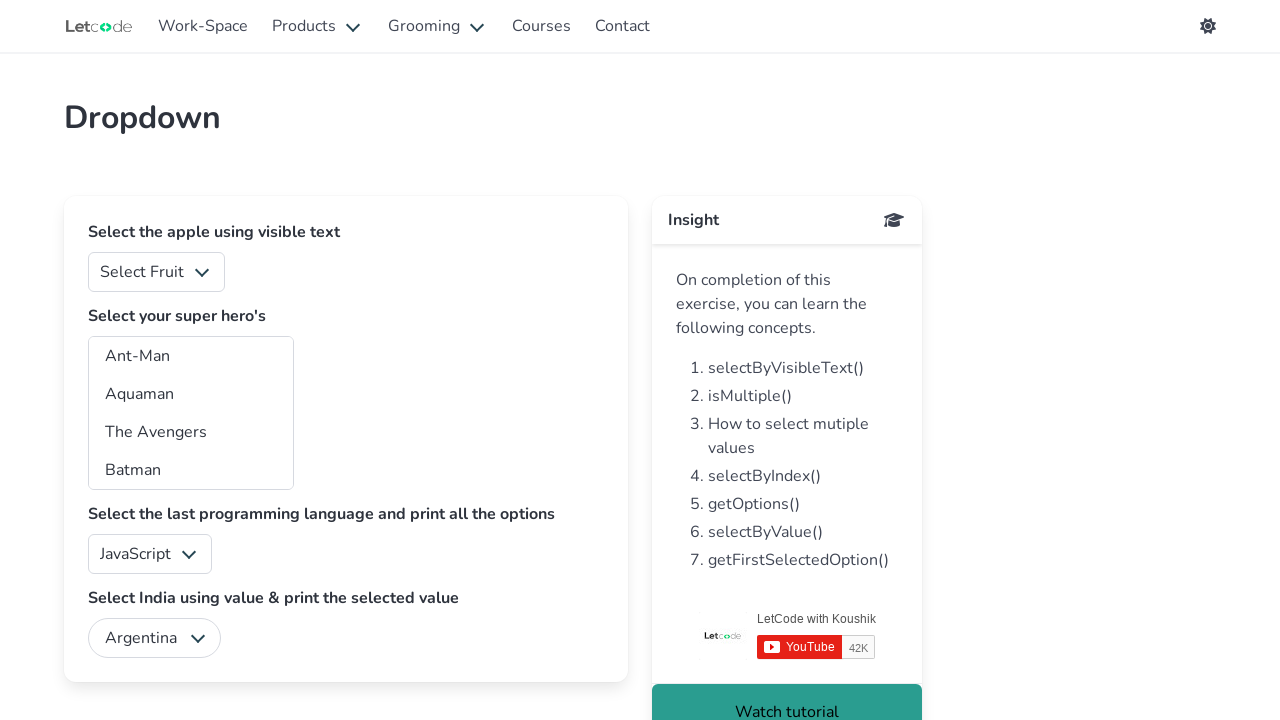

Ctrl+clicked Work-Space link to open in new tab at (203, 26) on #testing
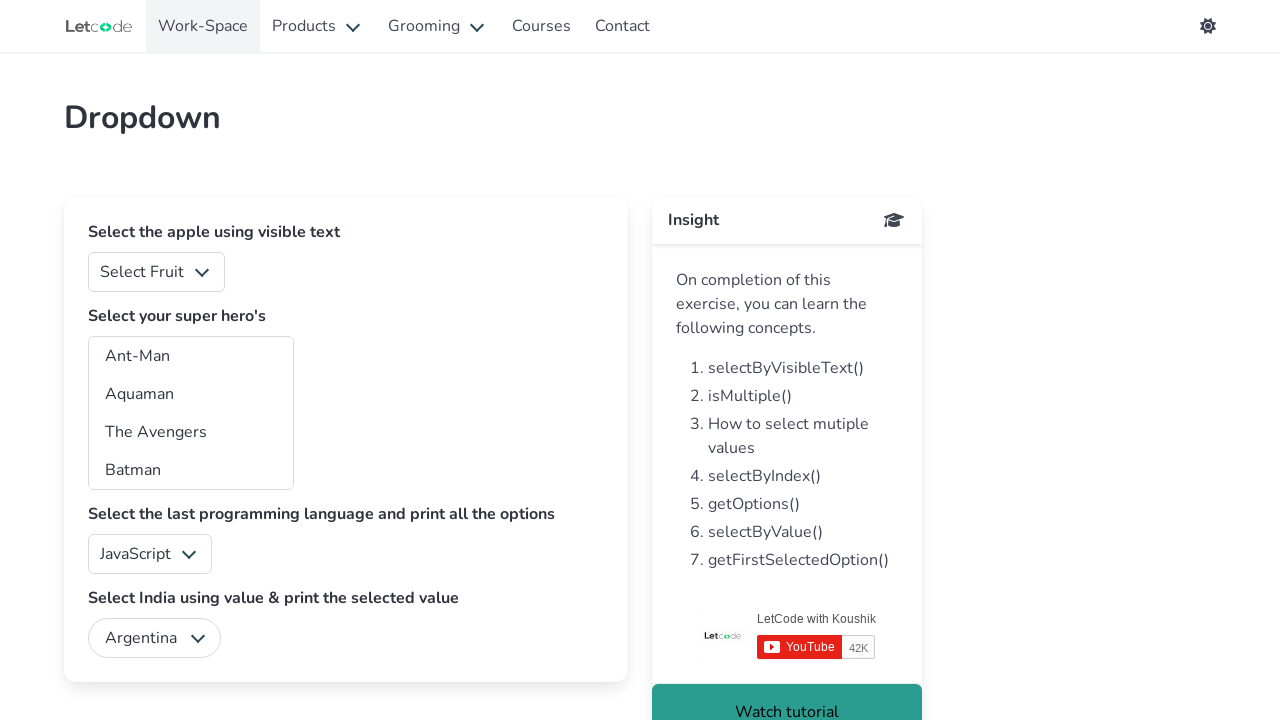

New tab page object obtained
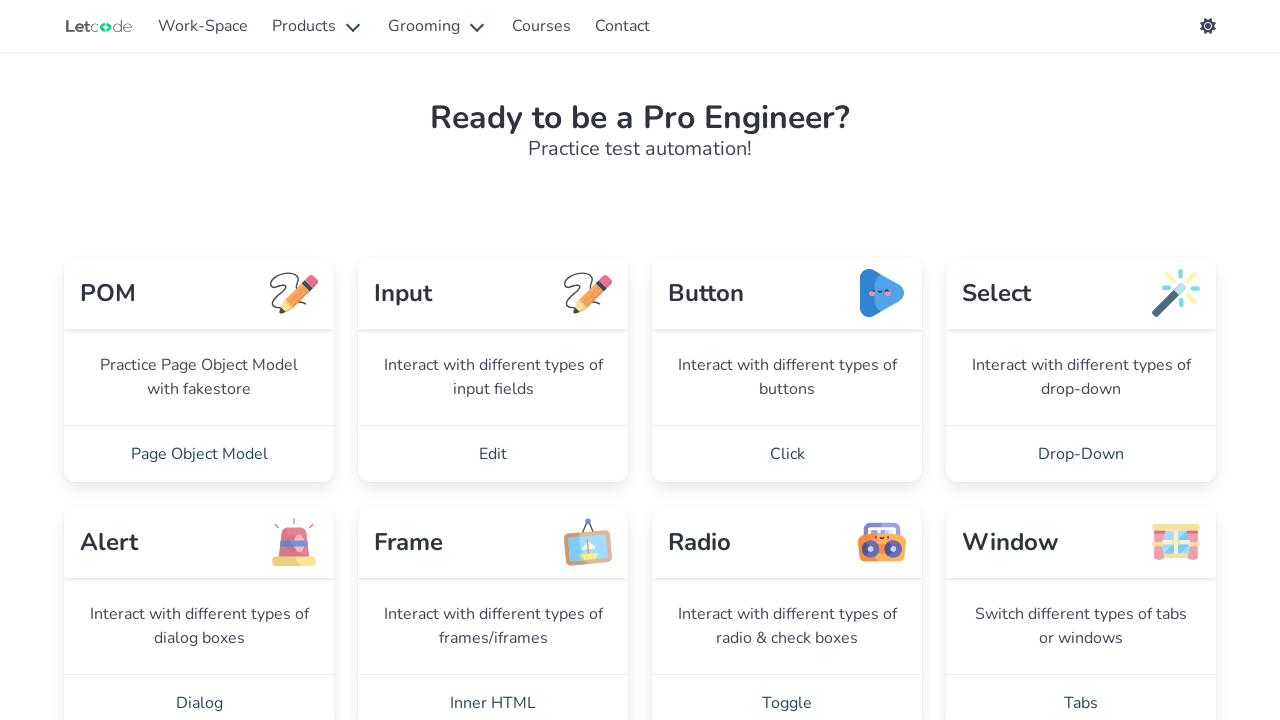

Closed the new tab
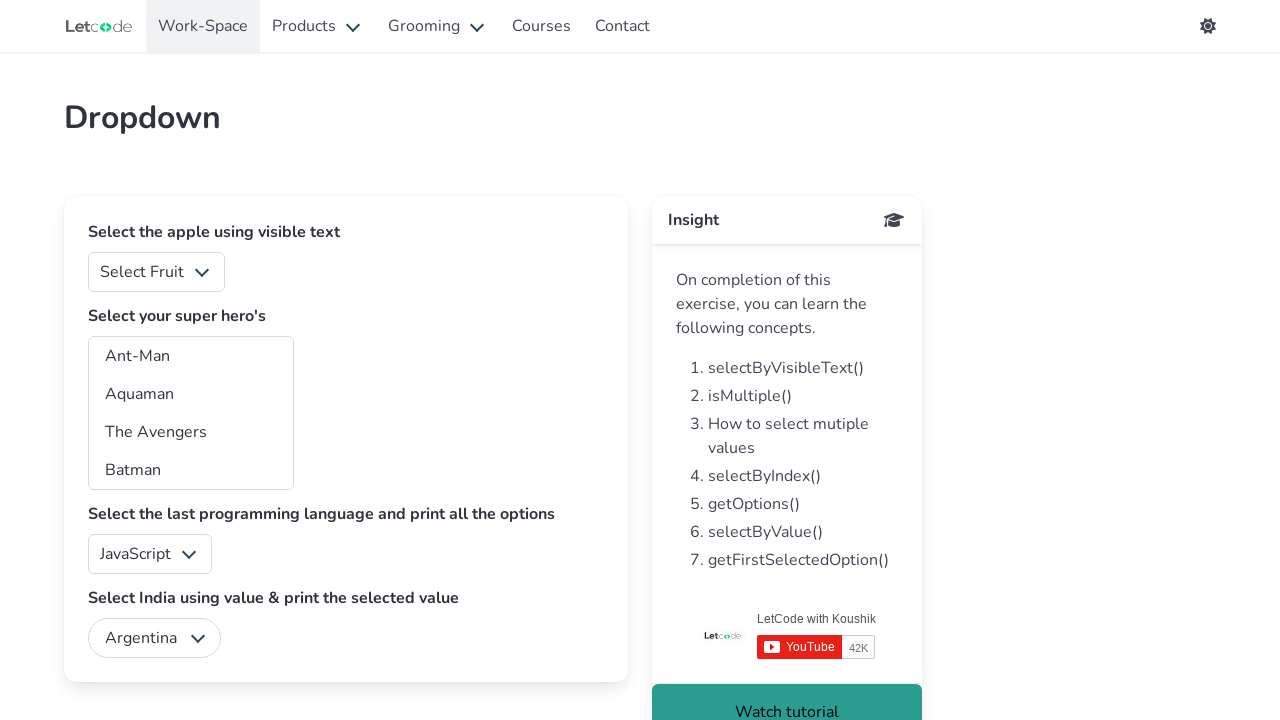

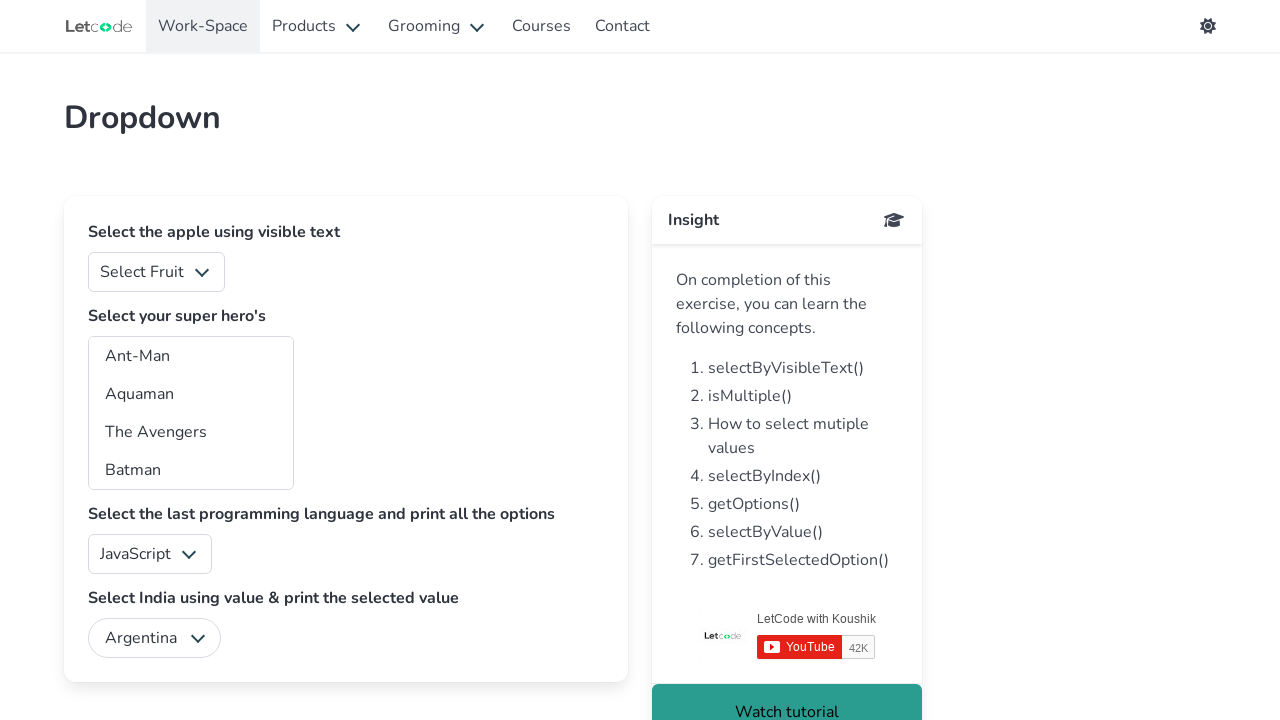